Fills out a contact form with user details including first name, last name, email, phone, and message, then submits the form and waits for confirmation

Starting URL: https://jupiter.cloud.planittesting.com/#/contact

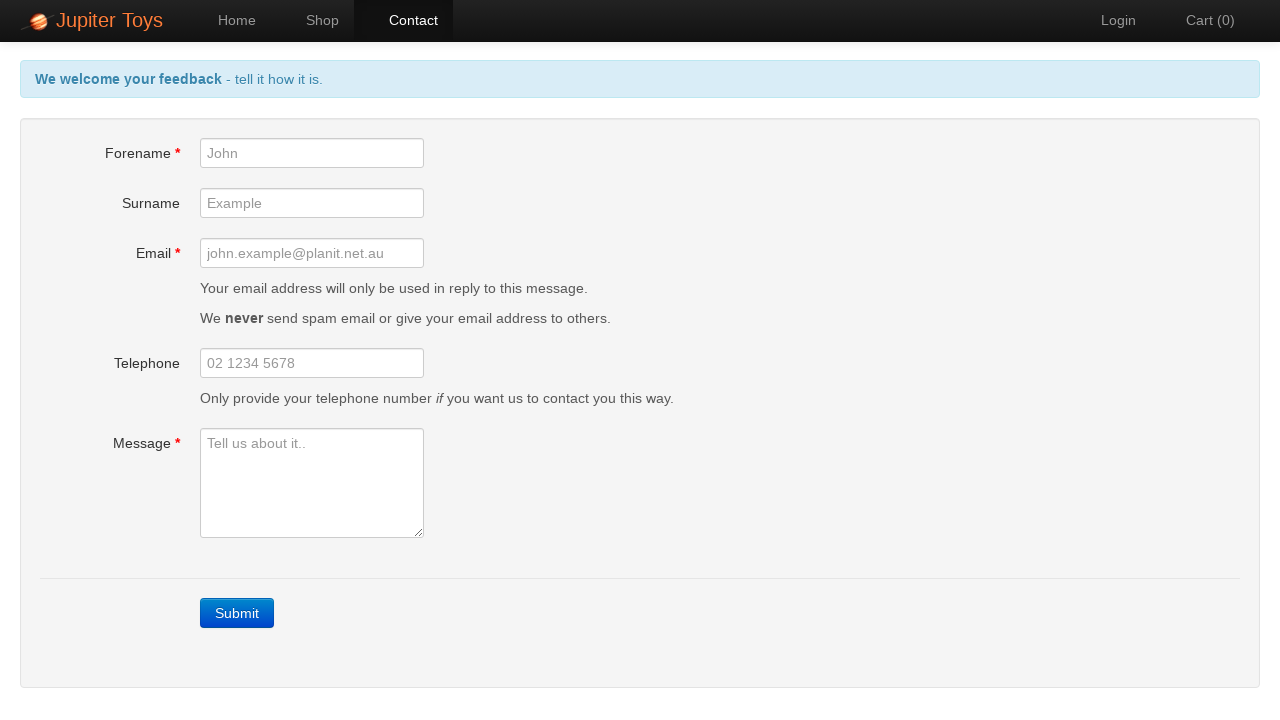

Filled first name field with 'John' on #forename
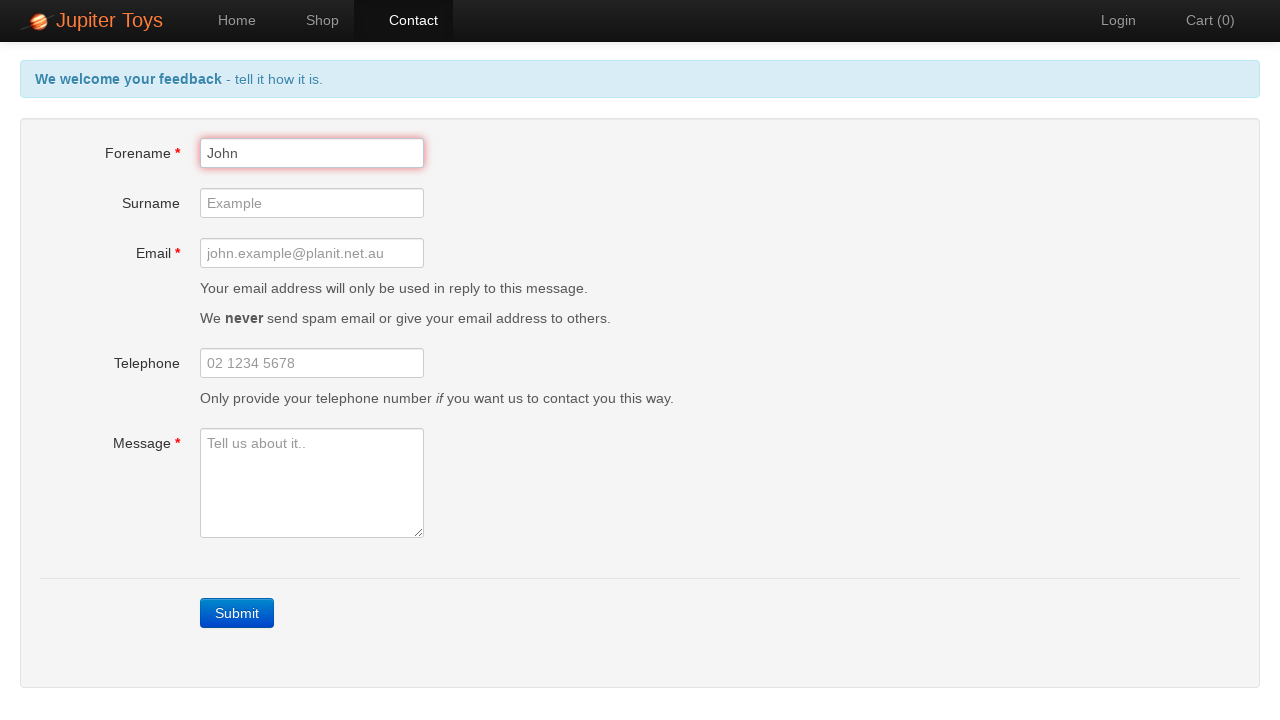

Filled last name field with 'Smith' on #surname
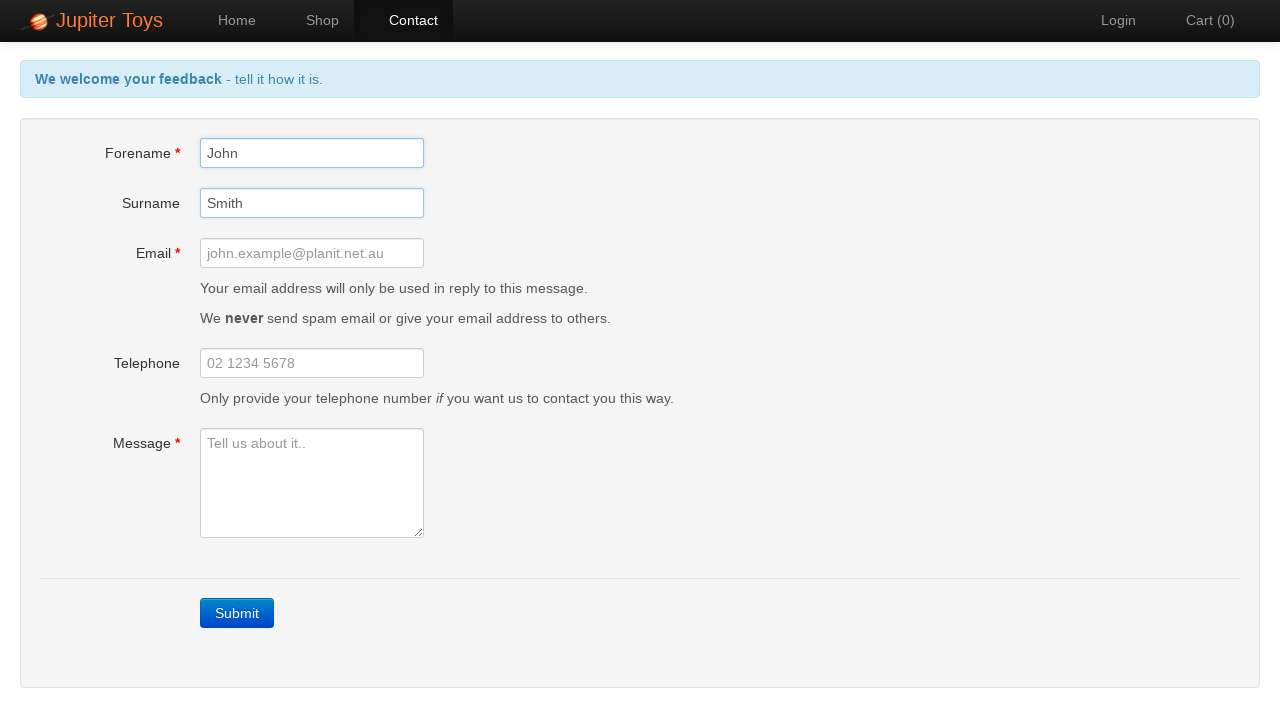

Filled email field with 'john.smith@example.com' on #email
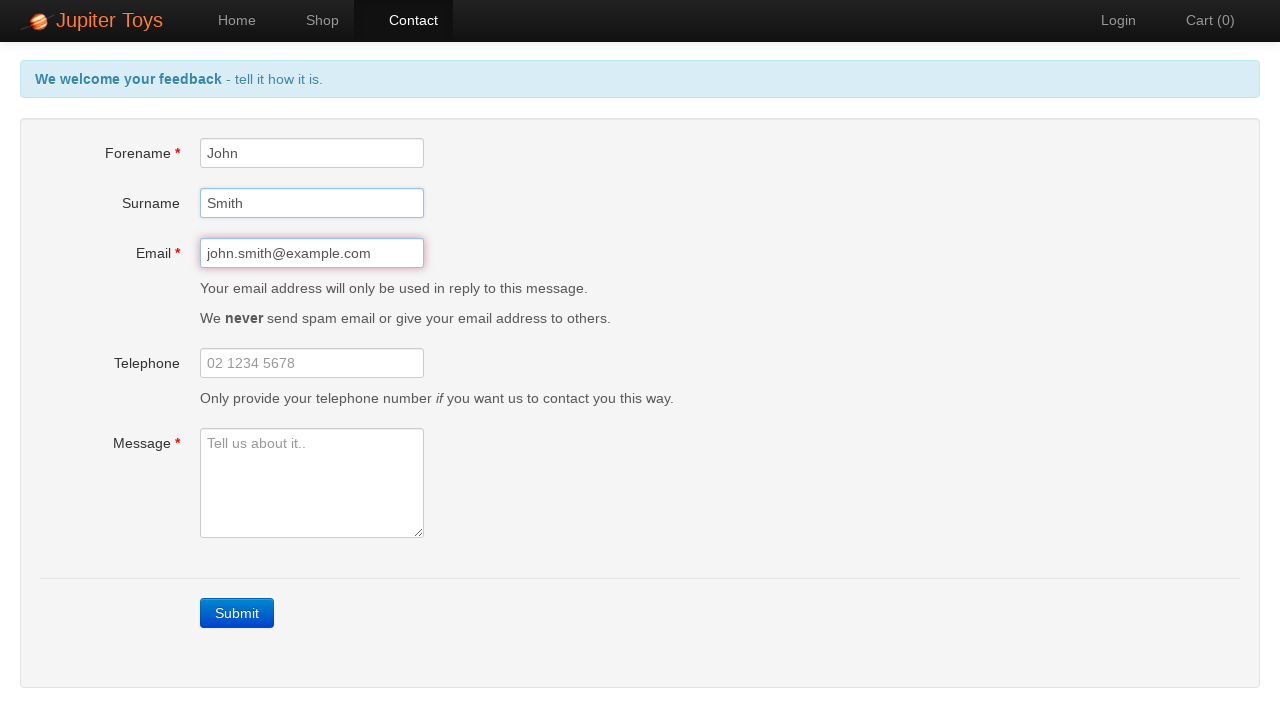

Filled phone field with '+1234567890' on #telephone
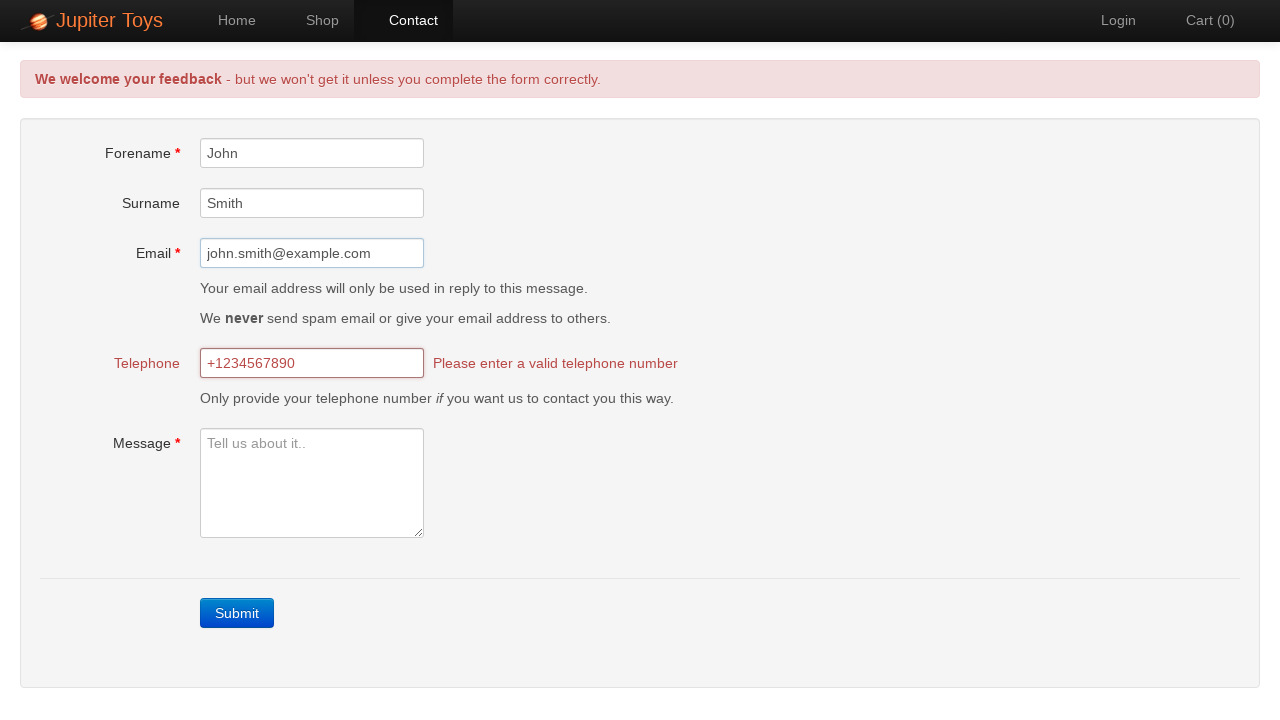

Filled message field with test message on #message
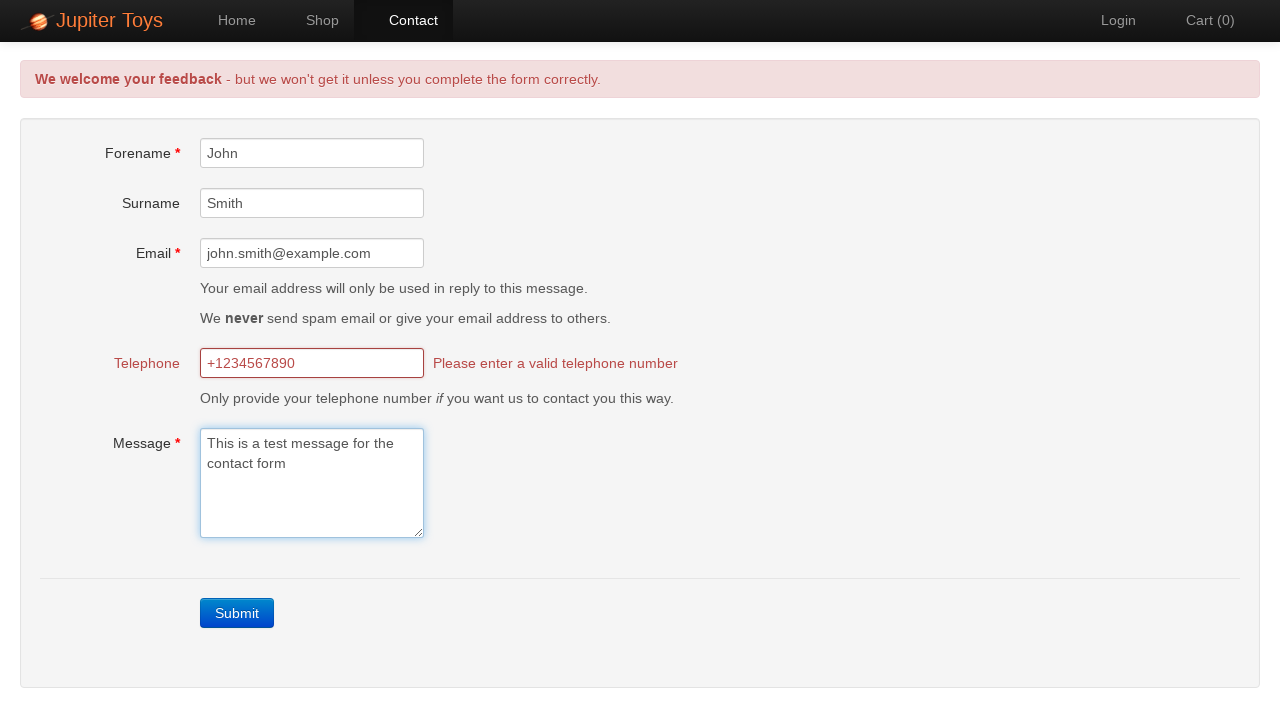

Clicked form submit button at (237, 613) on xpath=//form[1]/div[1]/a[1]
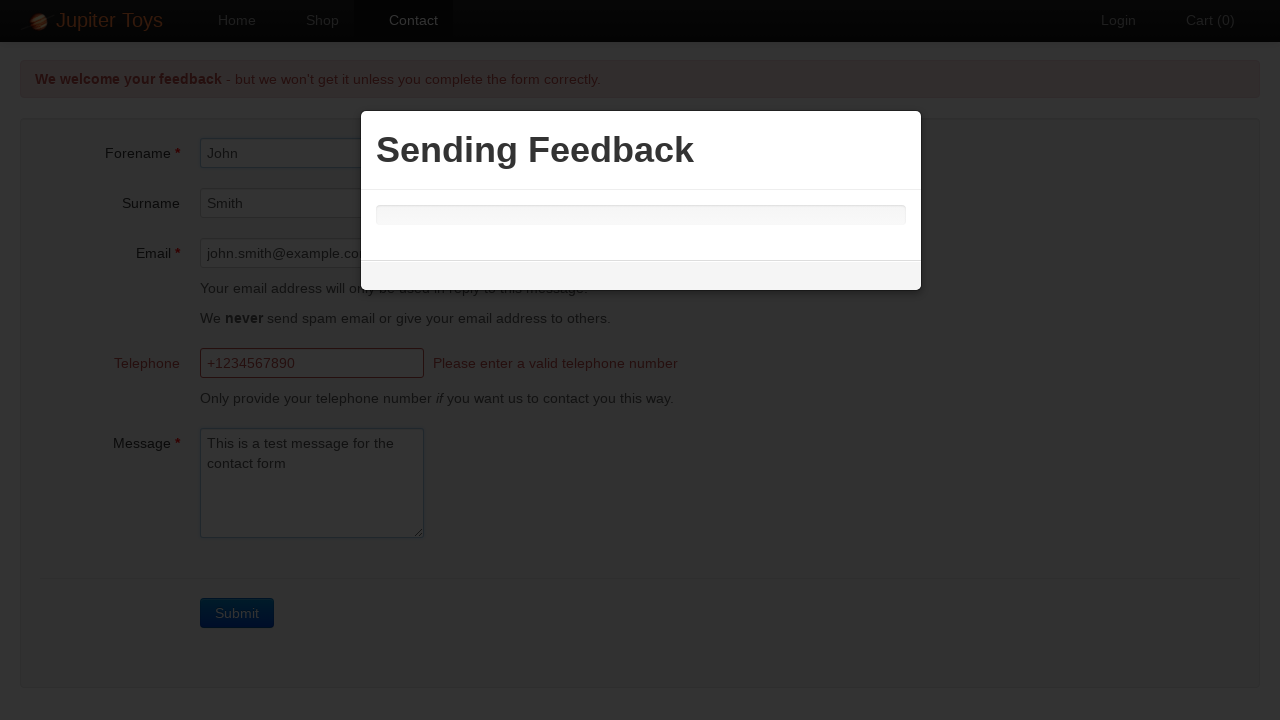

Form submission completed and progress bar disappeared
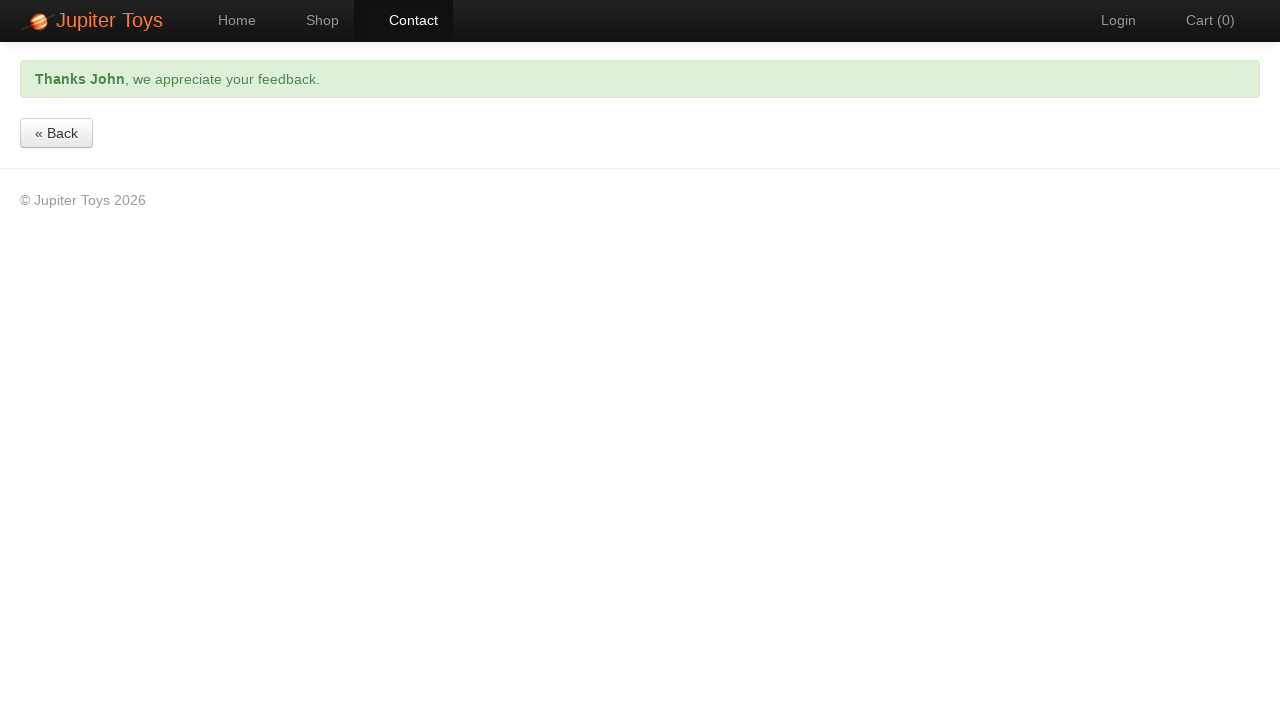

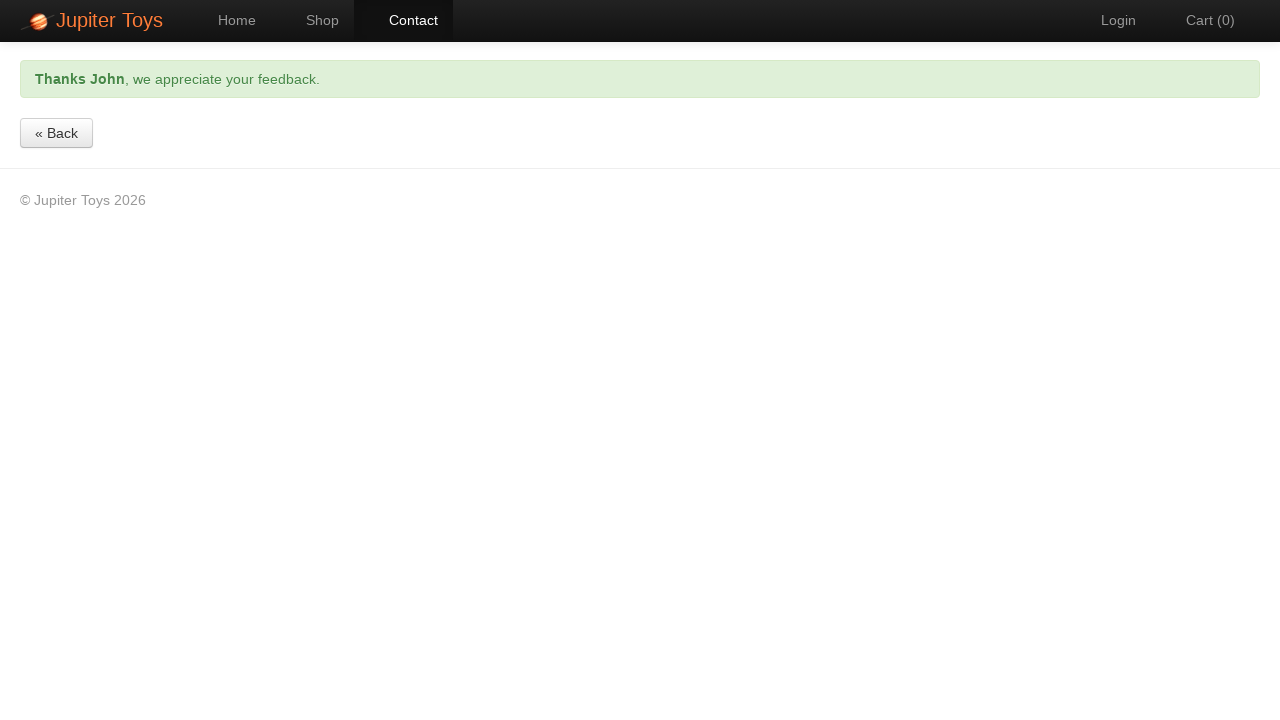